Fills out a practice form including text fields, dropdowns, checkboxes, and radio buttons, then submits the form and validates the success message

Starting URL: https://rahulshettyacademy.com/angularpractice/

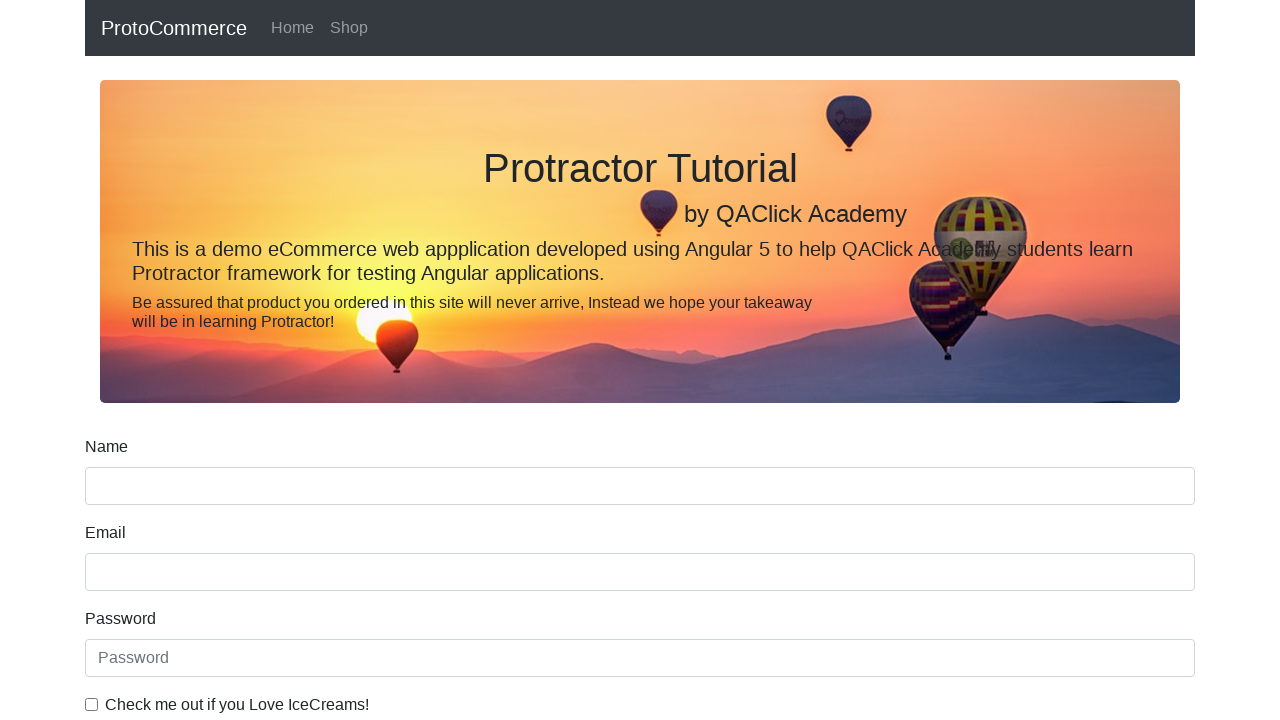

Filled Name field with 'James' on input[name='name']
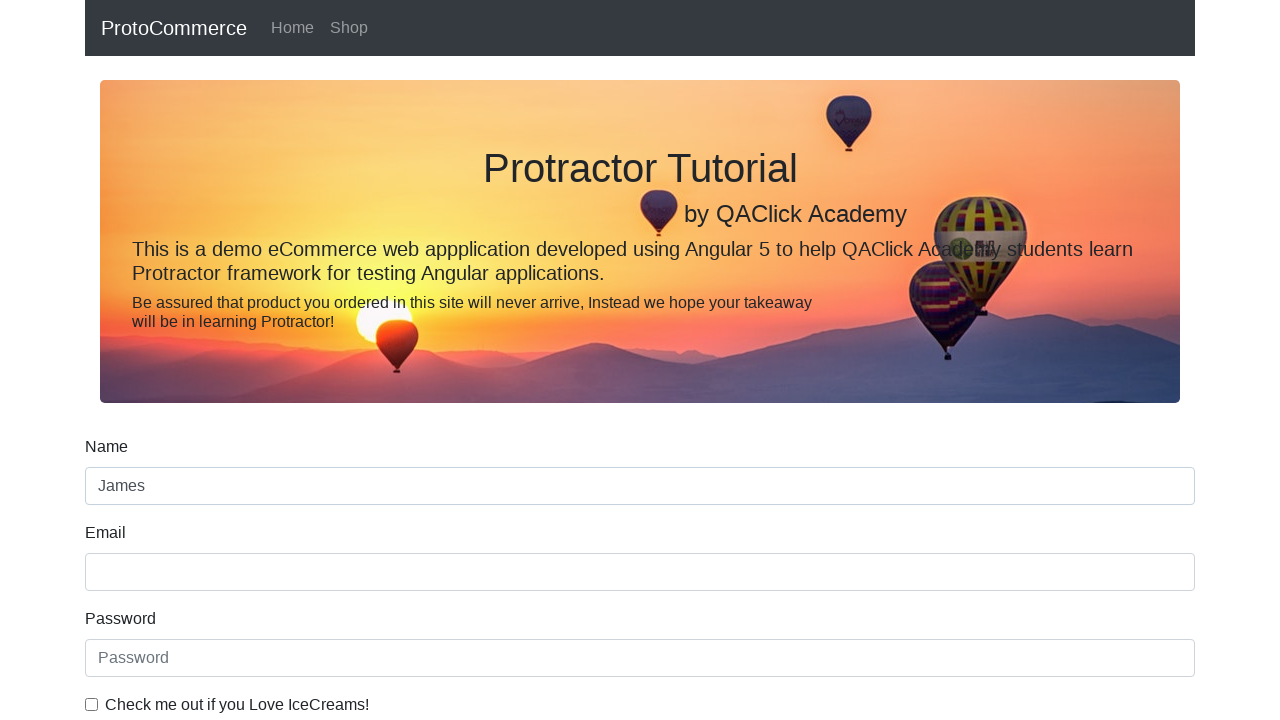

Filled Email field with 'test_email@xyz.com' on input[name='email']
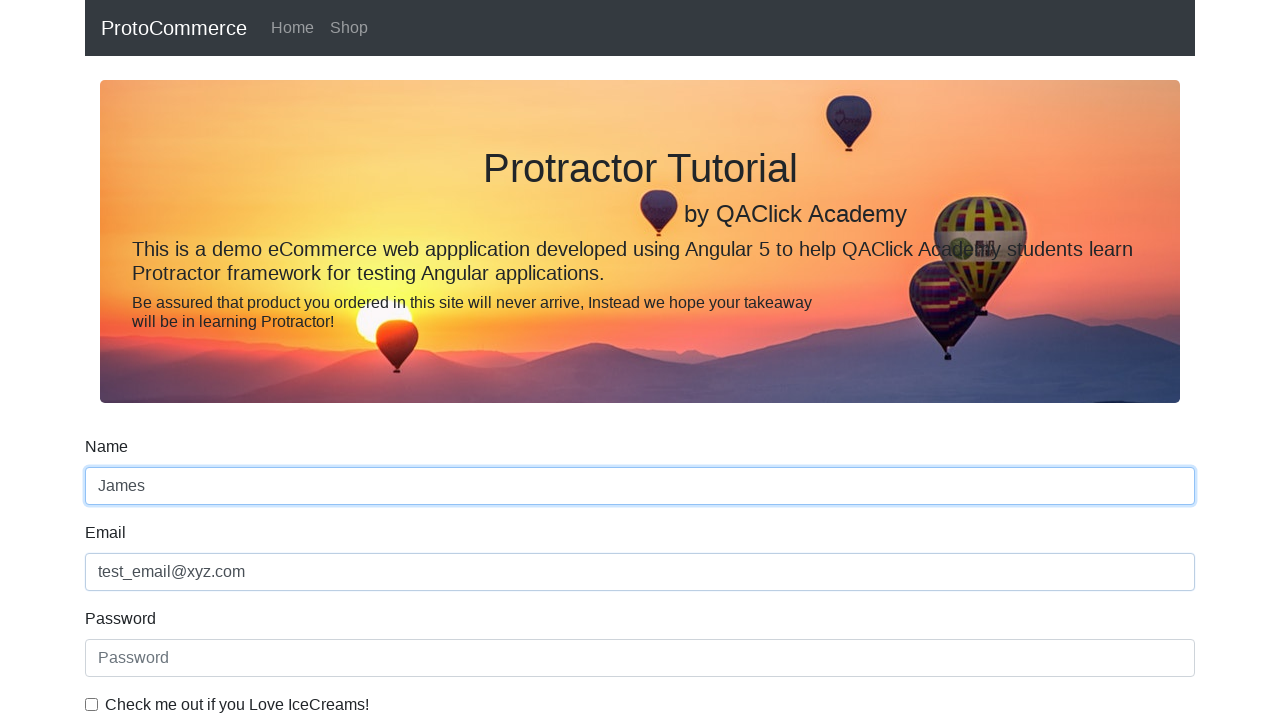

Filled Password field with 'test_pass' on #exampleInputPassword1
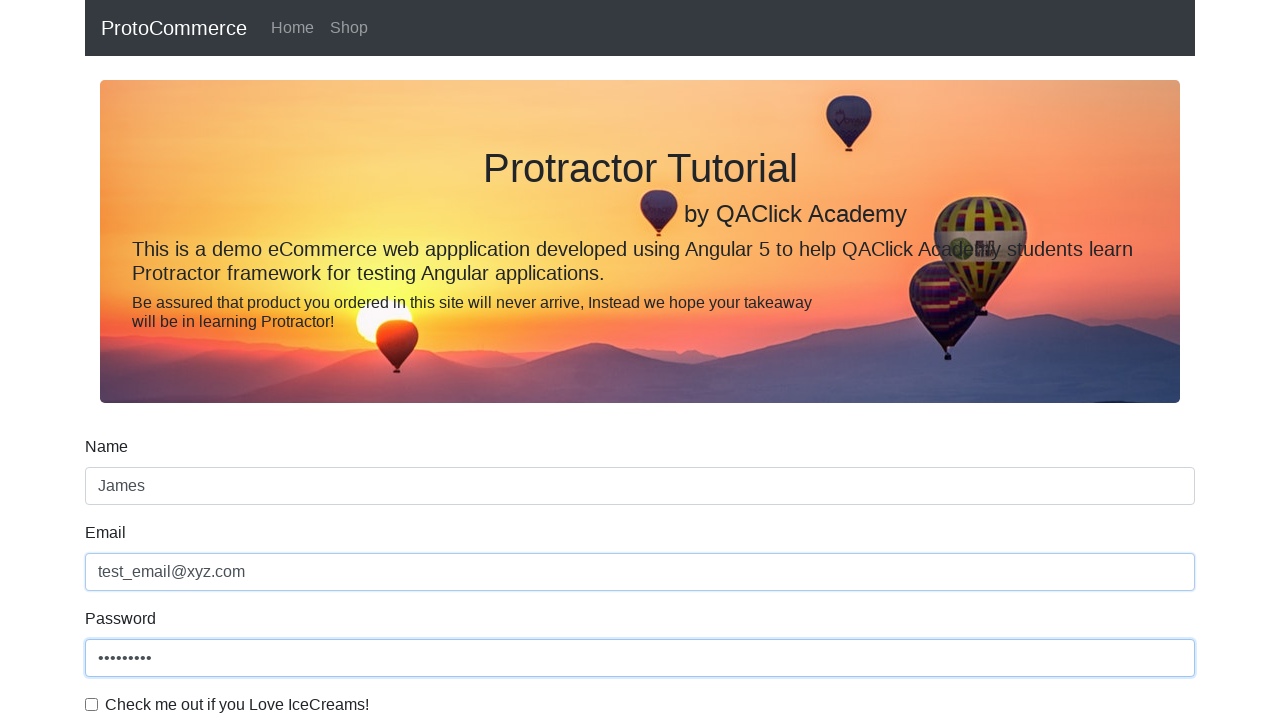

Checked the checkbox under password field at (92, 704) on input#exampleCheck1
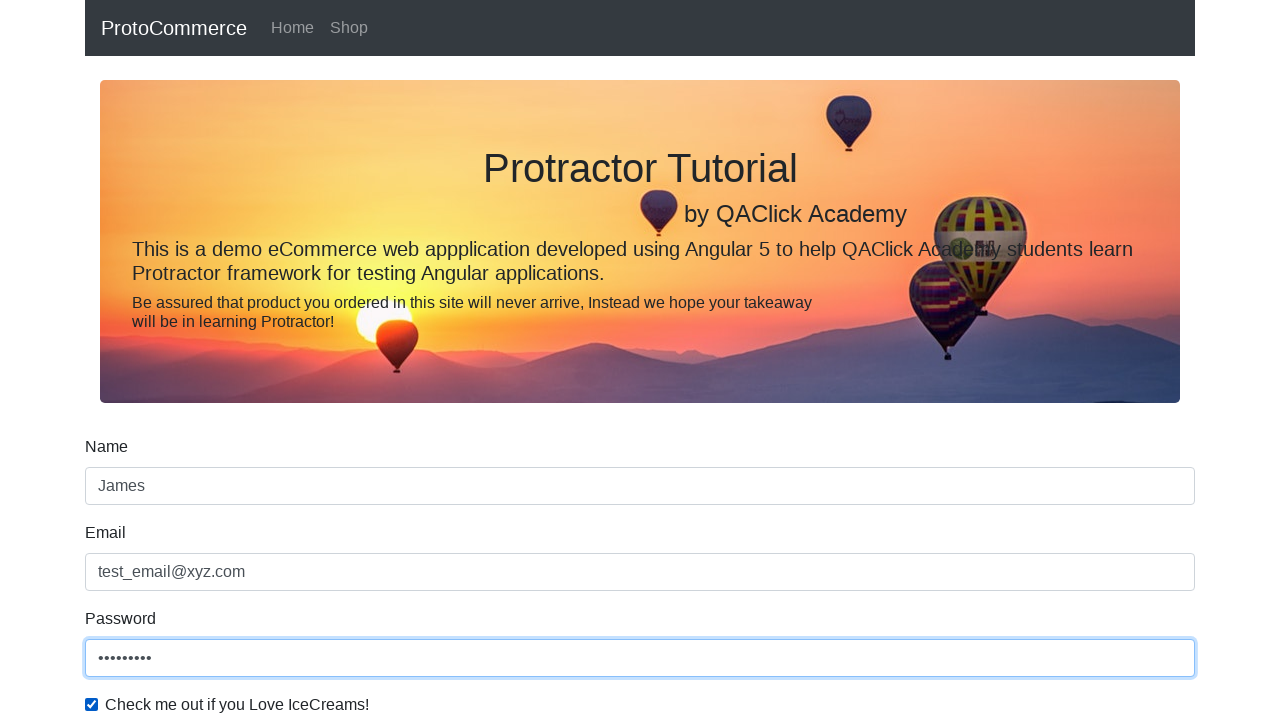

Selected 'Male' from gender dropdown on #exampleFormControlSelect1
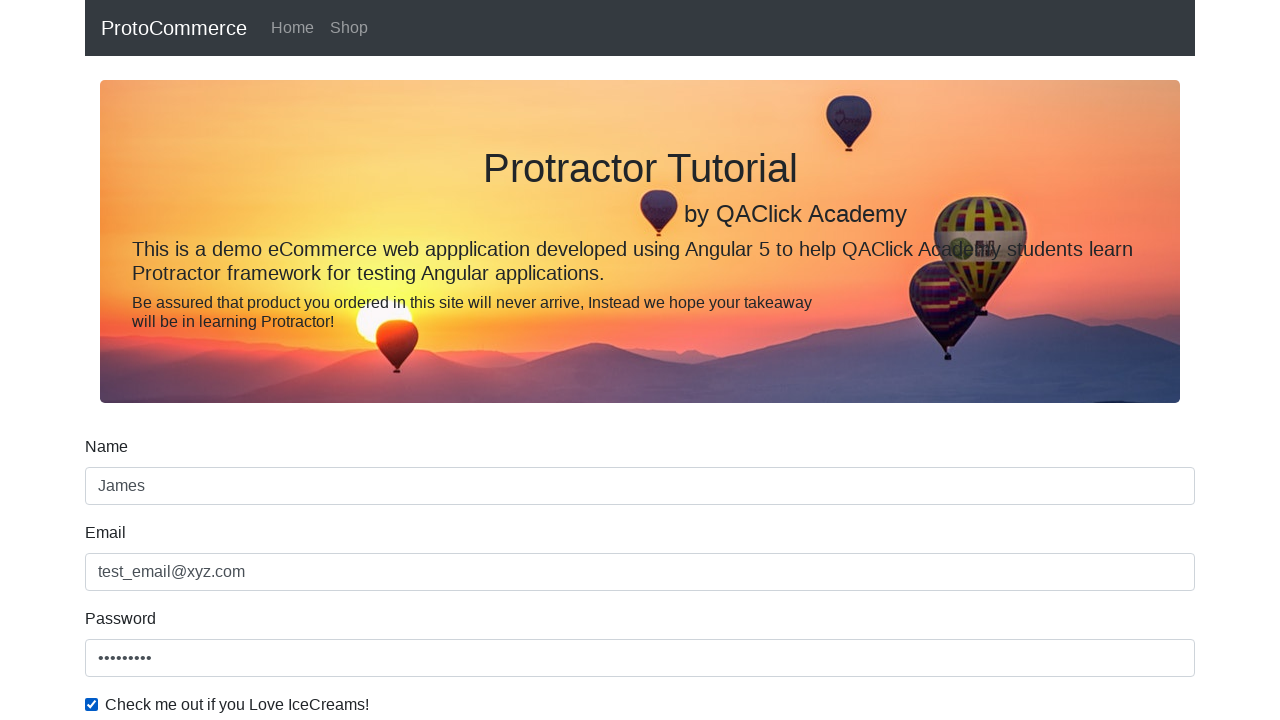

Selected Employee Status radio button at (238, 360) on #inlineRadio1
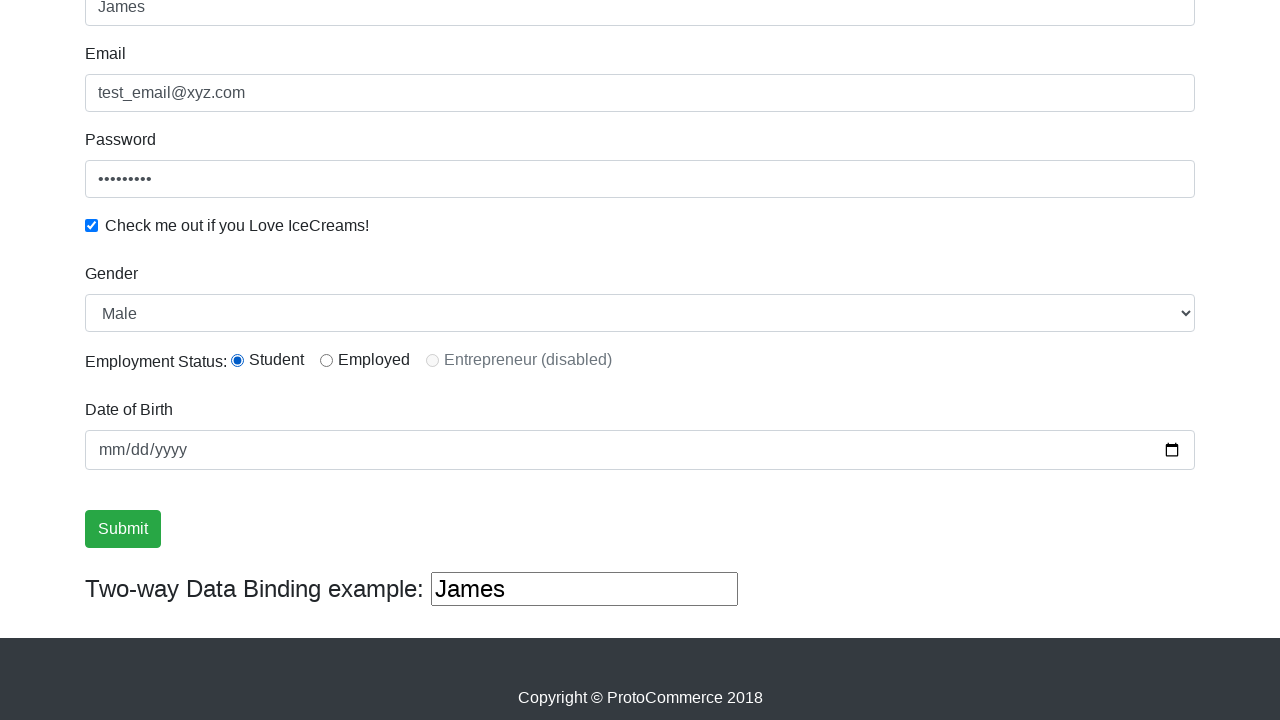

Clicked Submit button to submit the form at (123, 529) on input[type='submit']
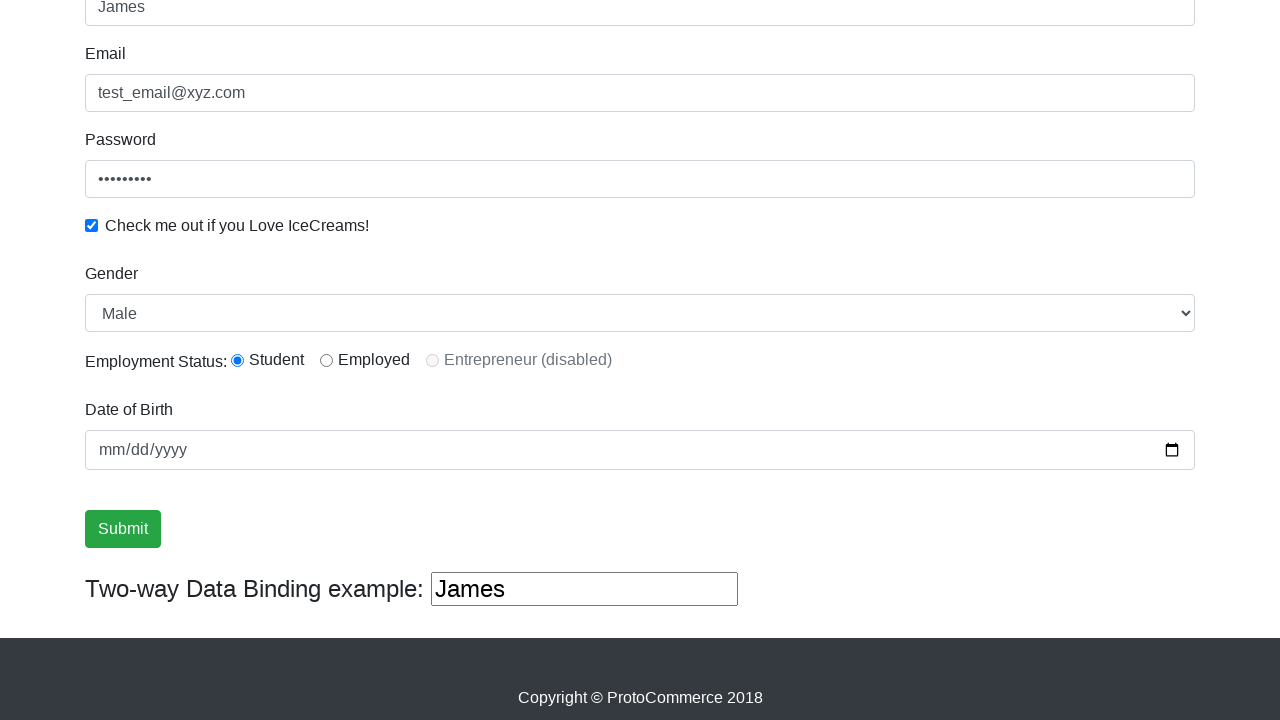

Retrieved success message from alert
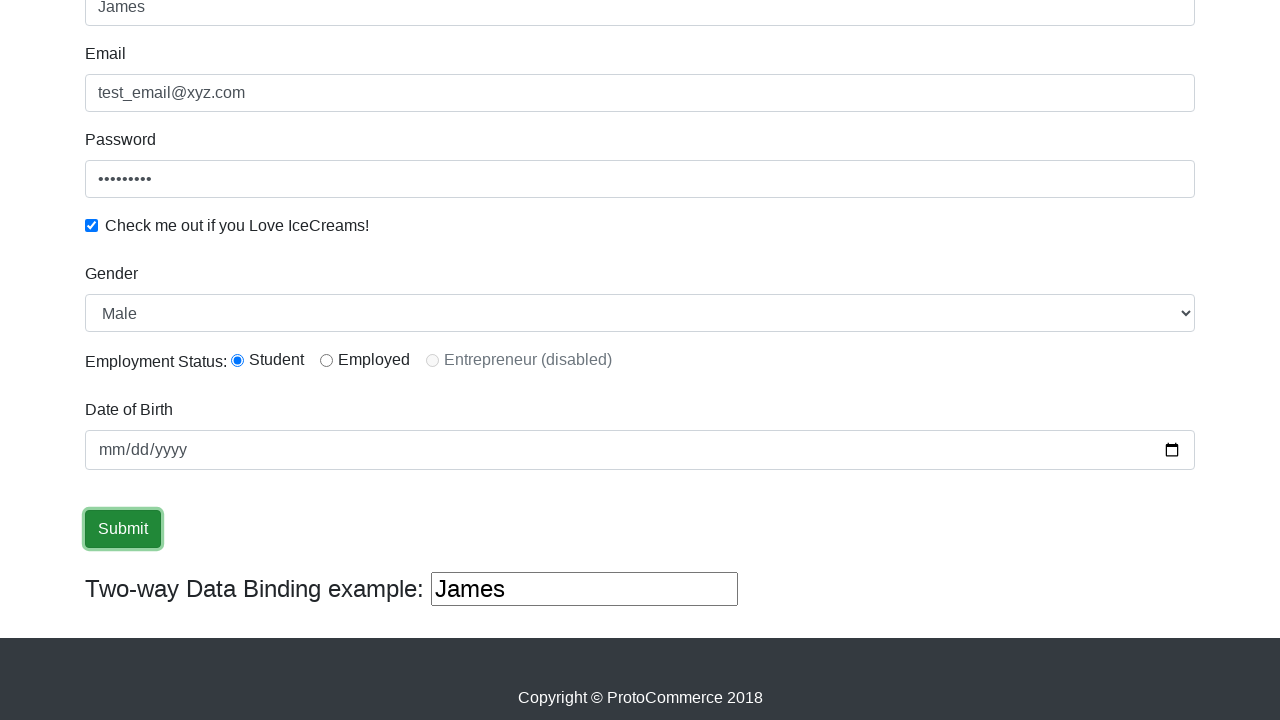

Verified that success message contains 'Success'
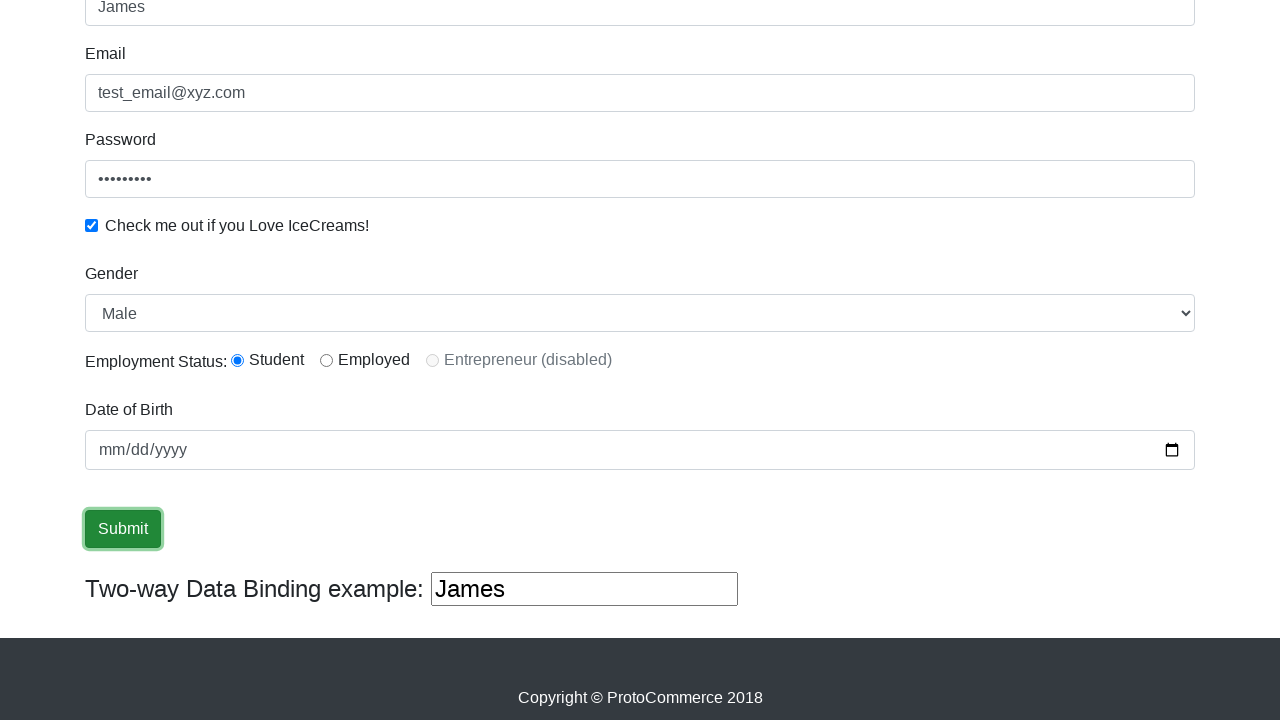

Filled Two-way Data Binding field with ' Bond' on (//input[@type='text'])[3]
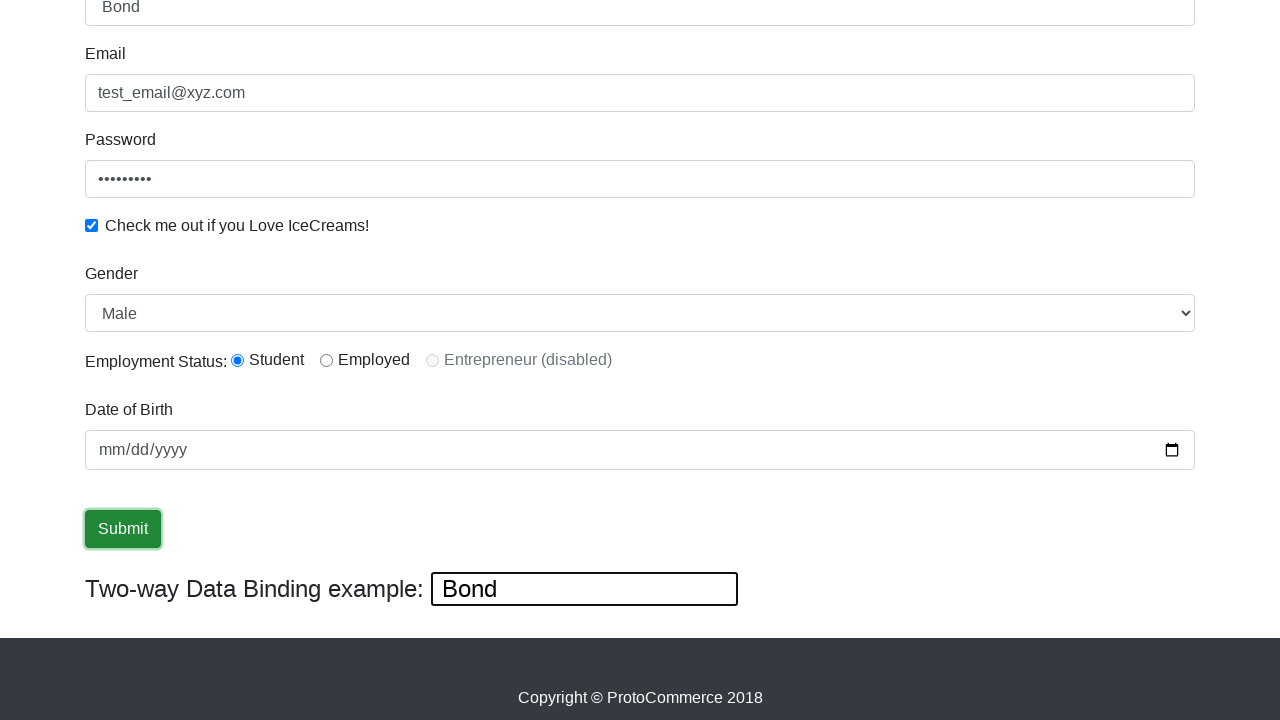

Cleared the Two-way Data Binding field on (//input[@type='text'])[3]
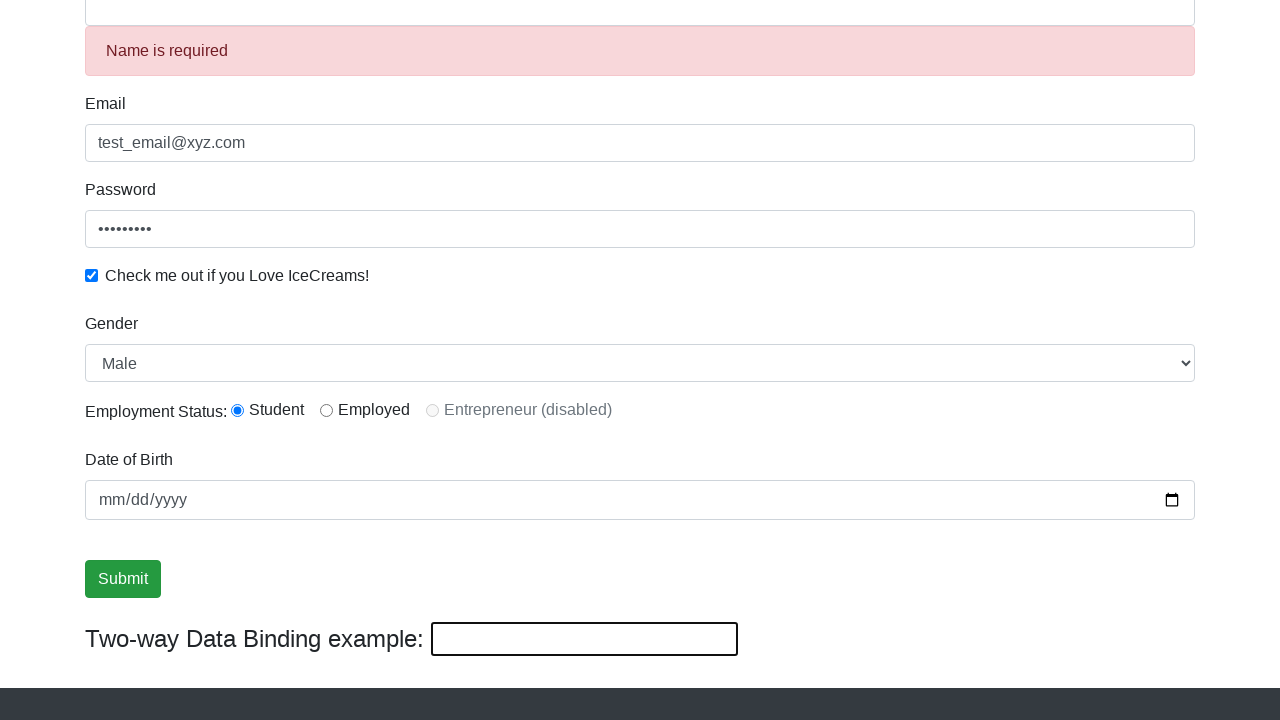

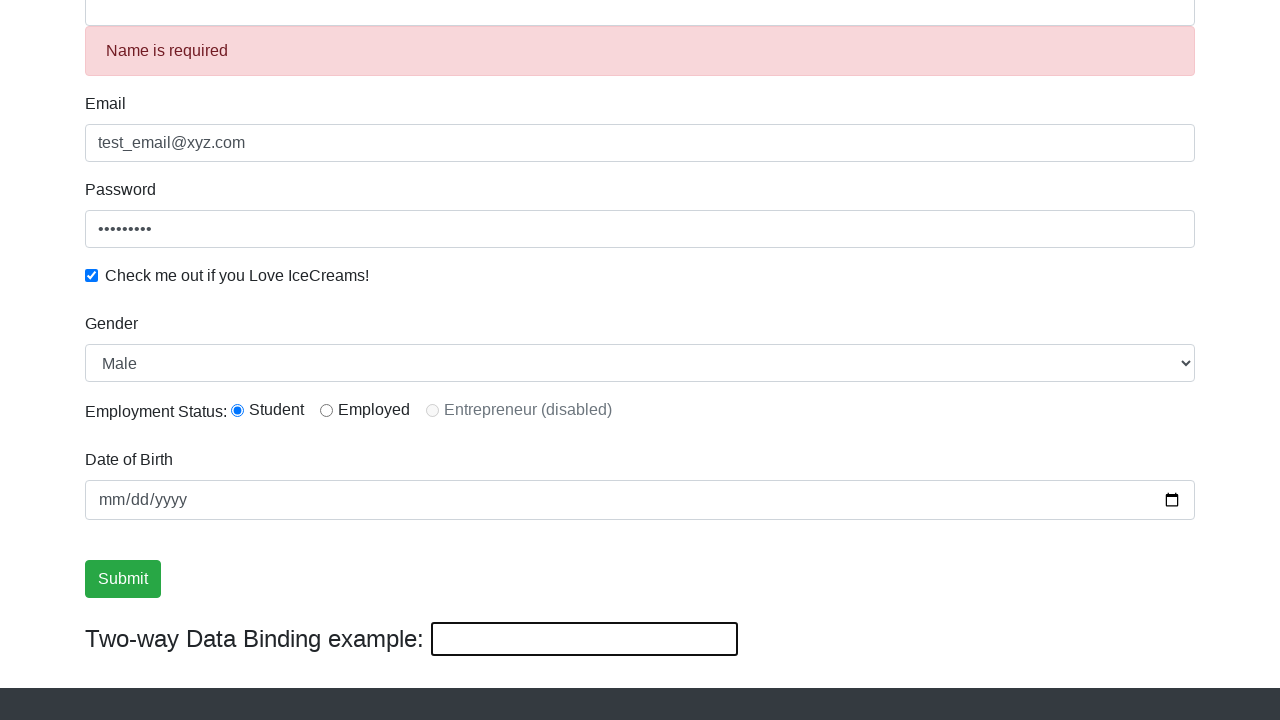